Tests login with empty password field, verifying the password required error message

Starting URL: https://www.saucedemo.com/

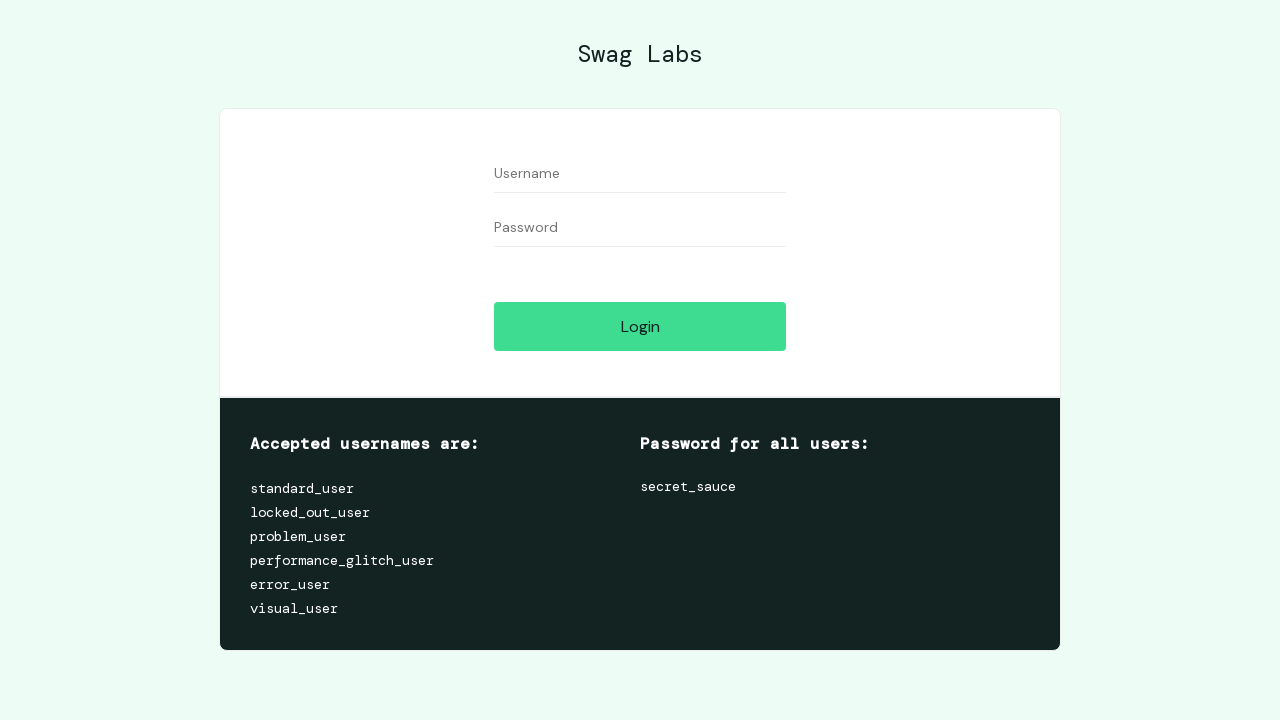

Filled username field with 'Luana' on #user-name
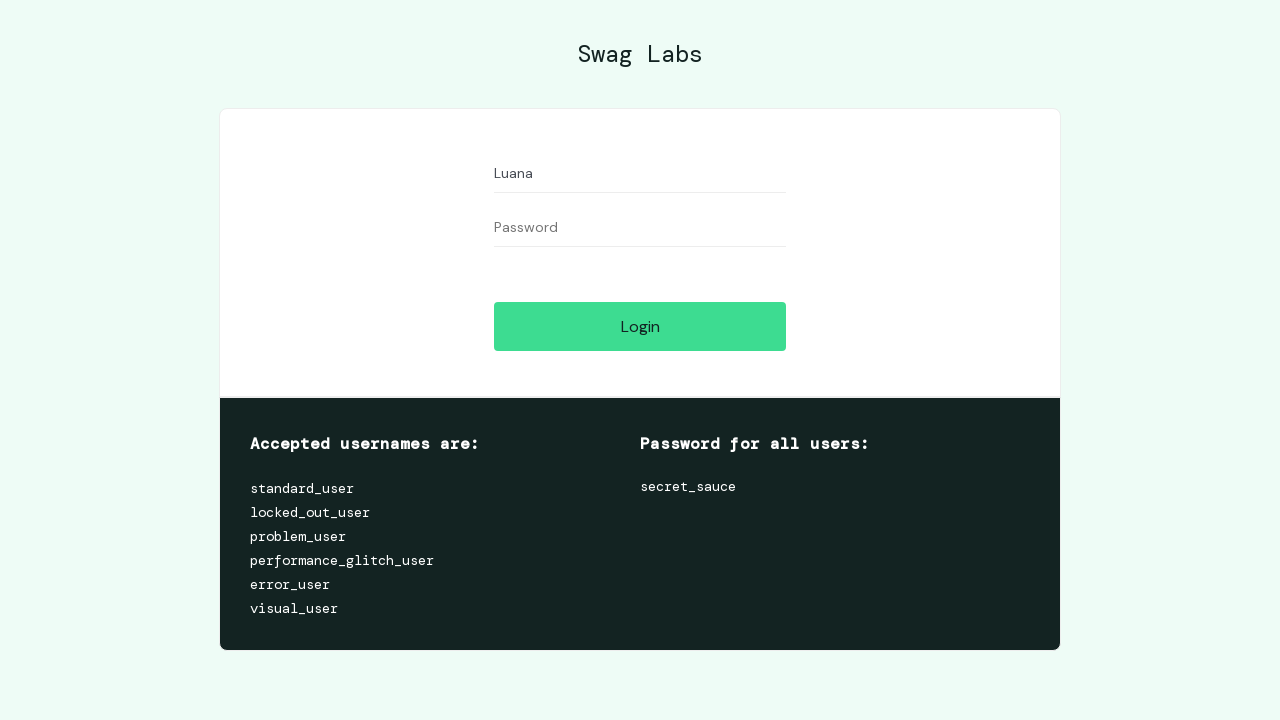

Left password field empty on #password
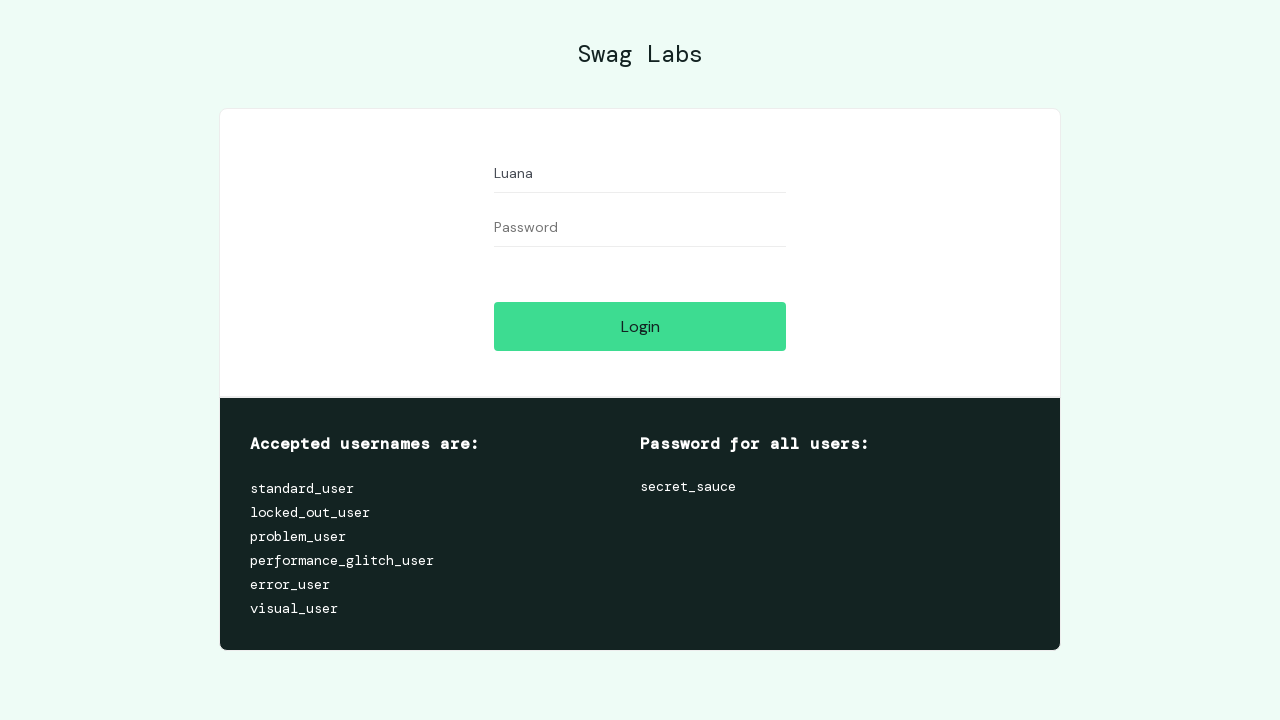

Clicked login button at (640, 326) on #login-button
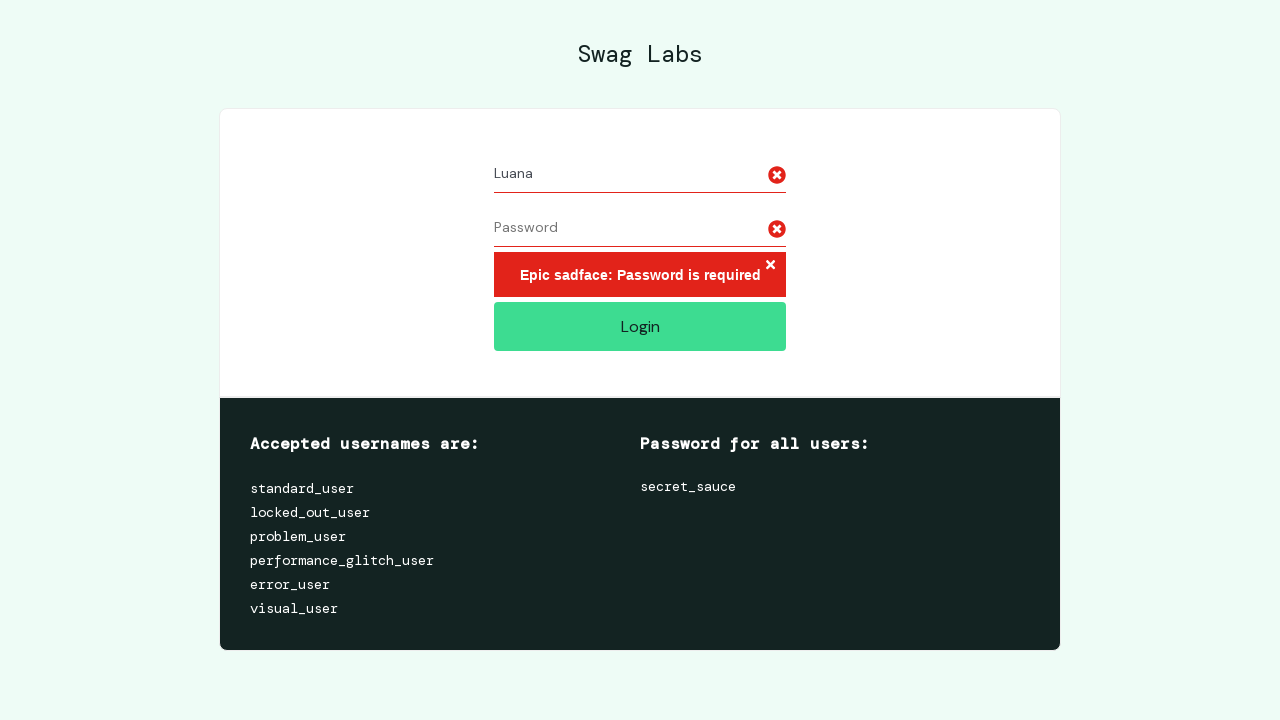

Password required error message appeared
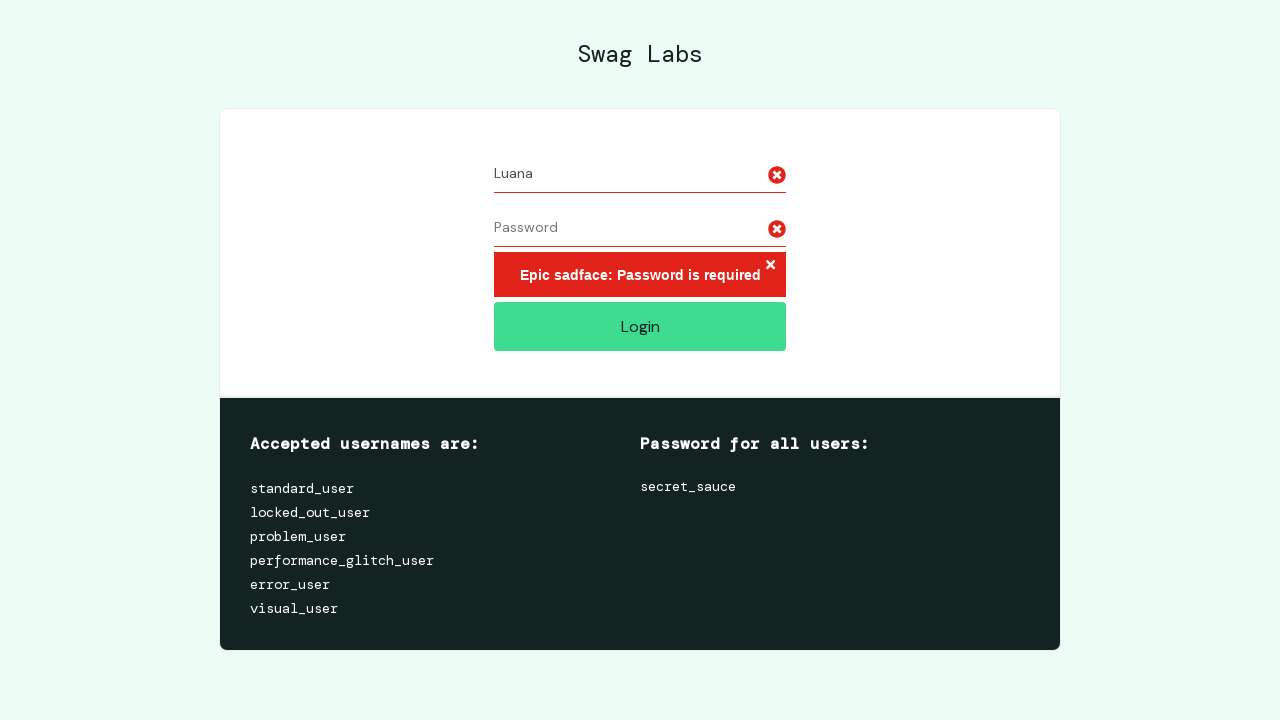

Retrieved error message text: 'Epic sadface: Password is required'
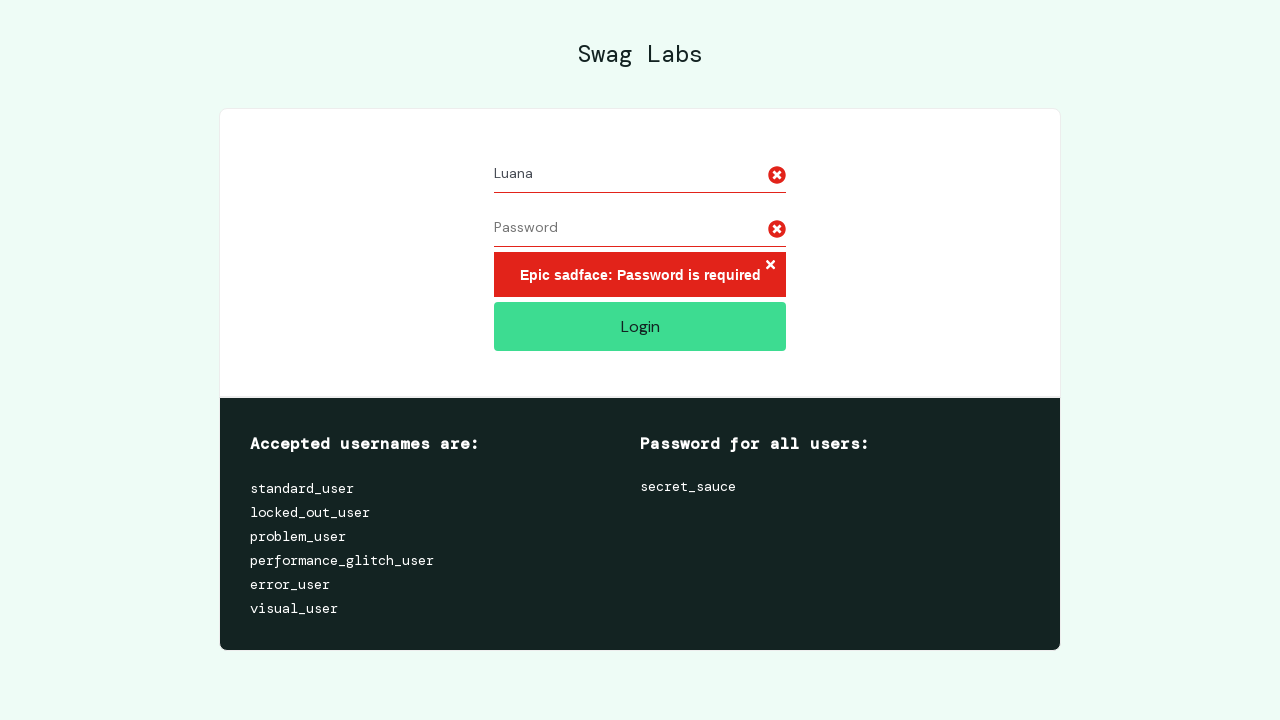

Verified password required error message is correct
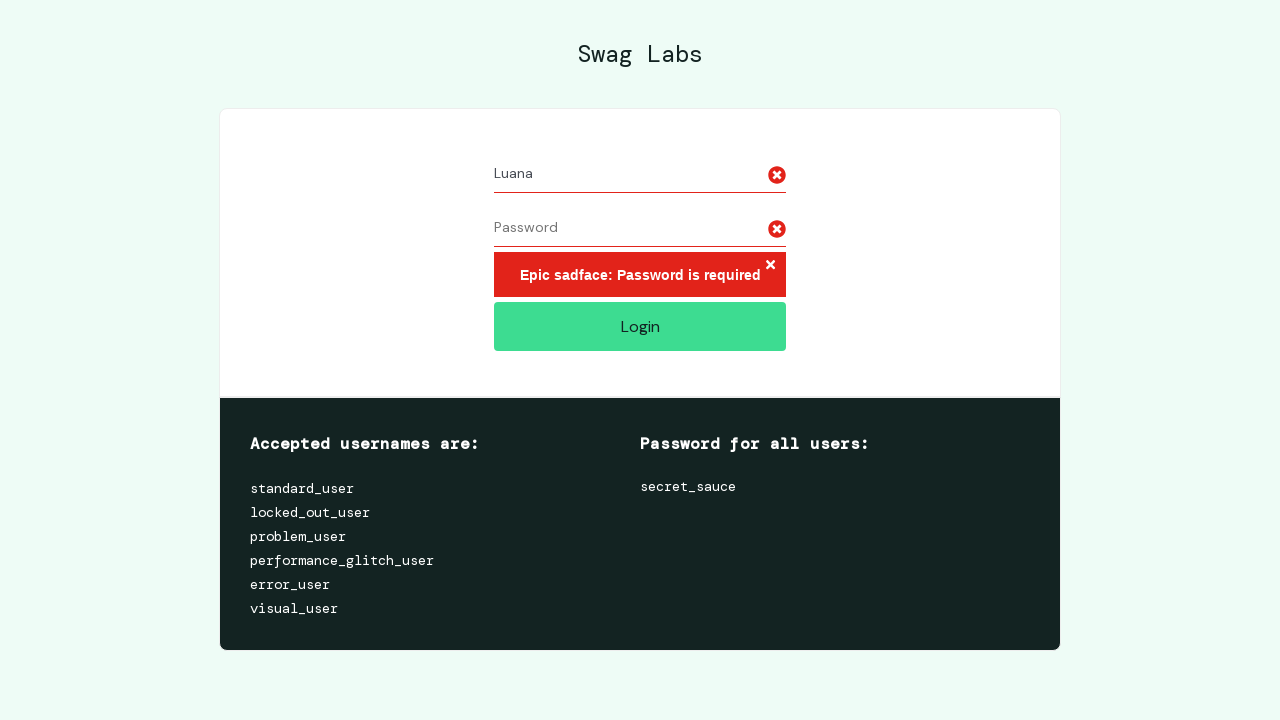

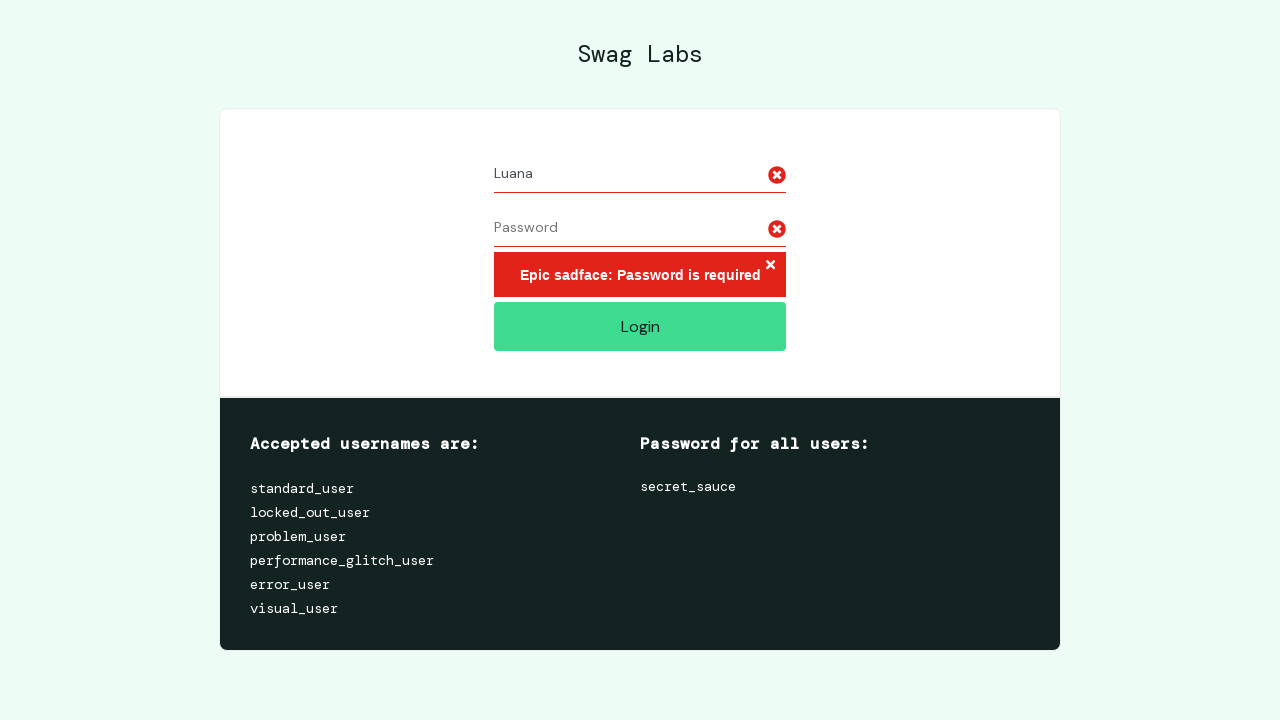